Tests accepting a JavaScript alert by clicking a button that triggers an alert, verifying the alert text, accepting it, and confirming the result message

Starting URL: https://automationfc.github.io/basic-form/

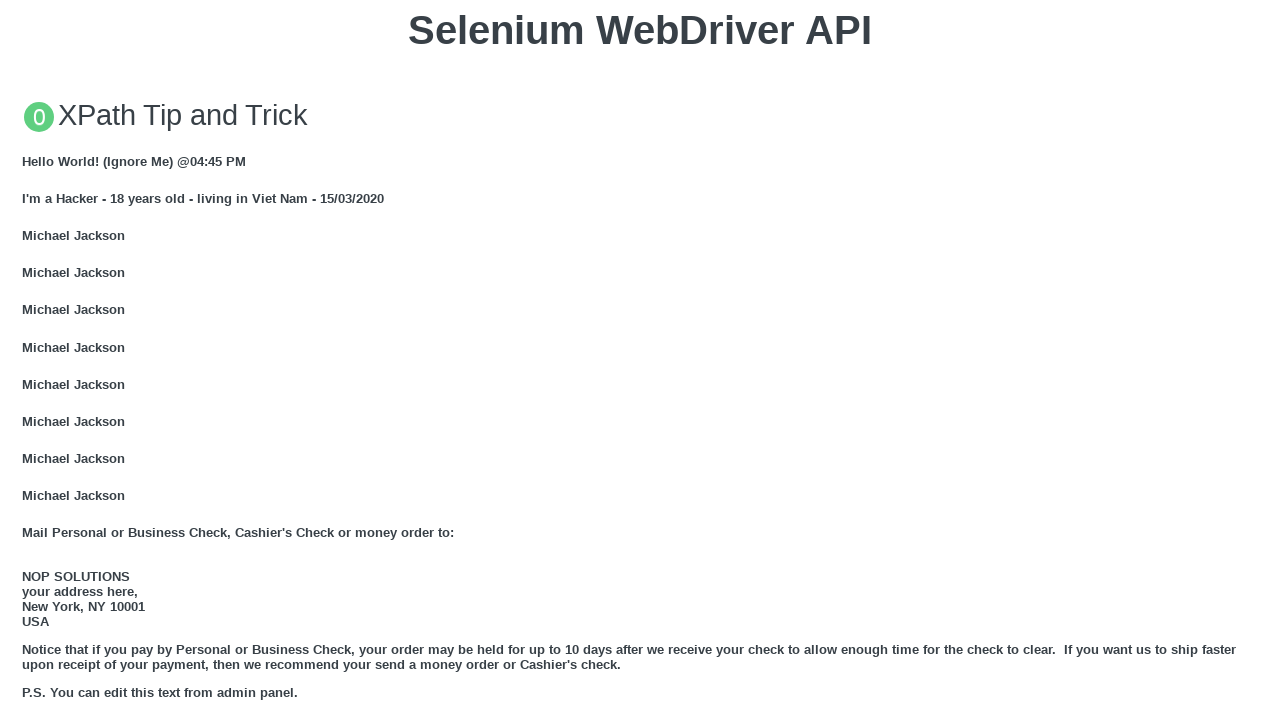

Clicked 'Click for JS Alert' button to trigger JavaScript alert at (640, 360) on xpath=//button[text()='Click for JS Alert']
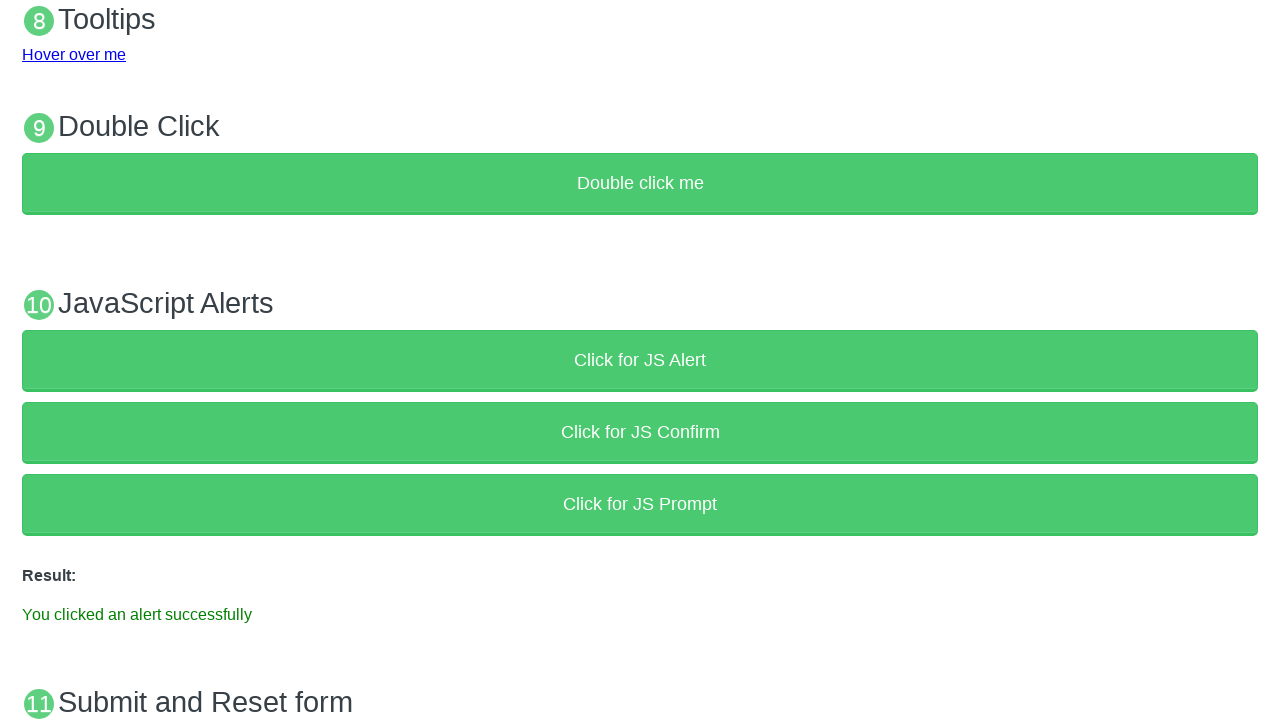

Set up dialog handler to accept JavaScript alert
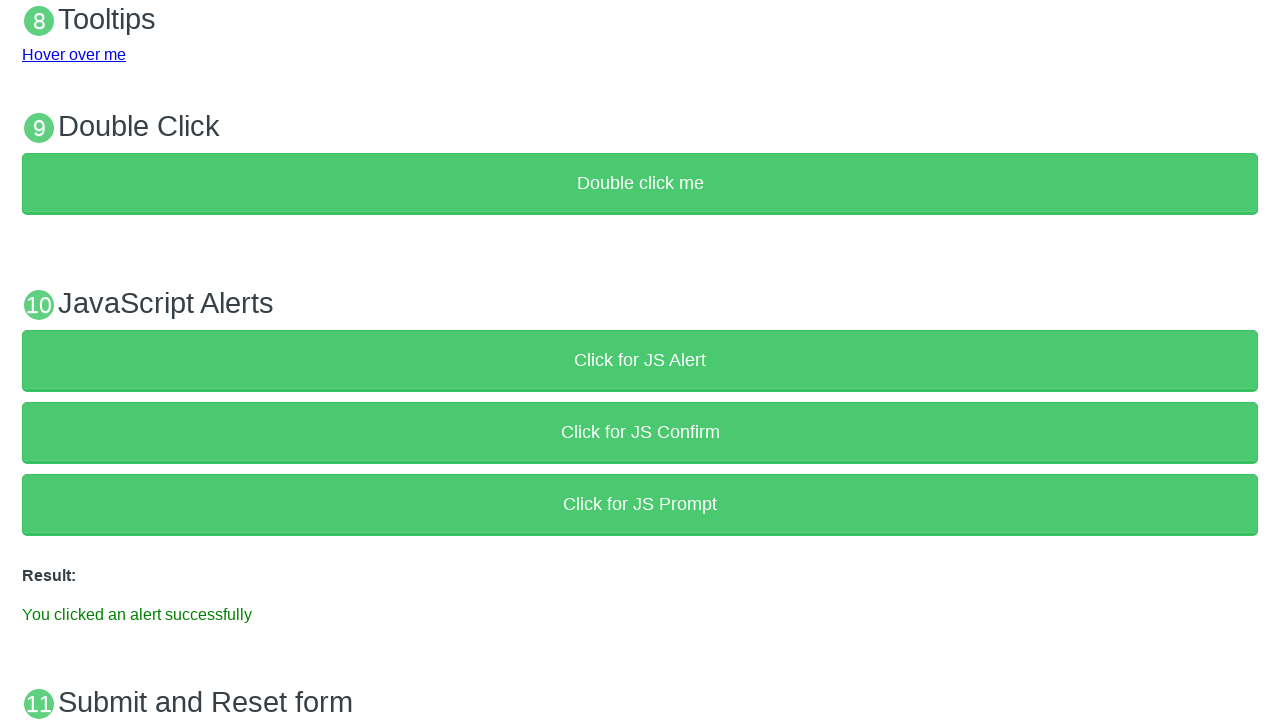

Alert was accepted and result message appeared
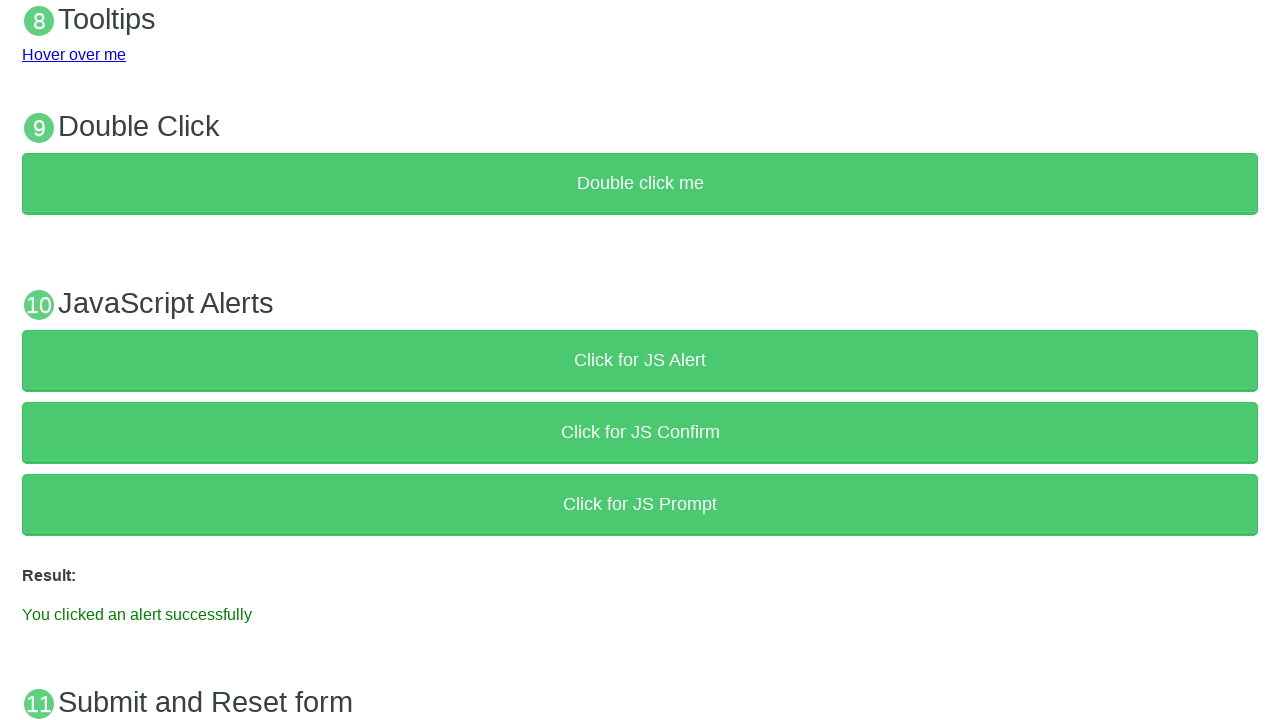

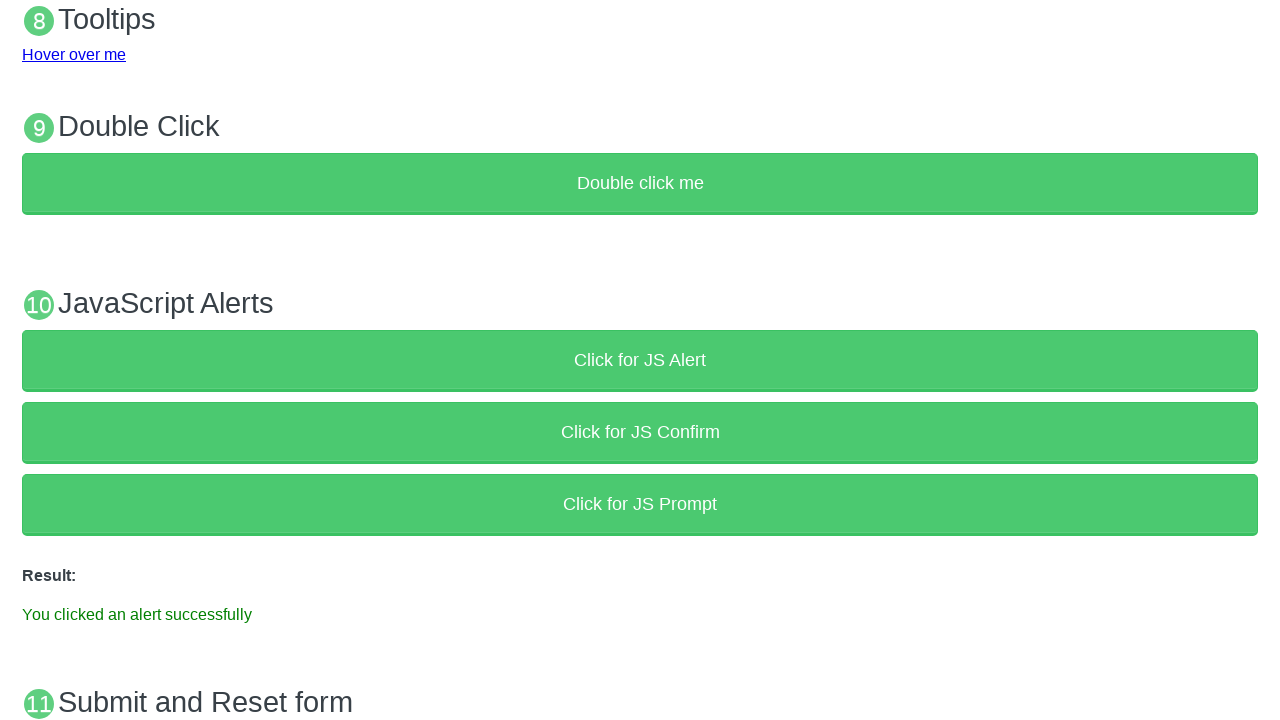